Navigates to a website and locates all anchor link elements on the page to verify they are present and accessible.

Starting URL: http://www.zlti.com

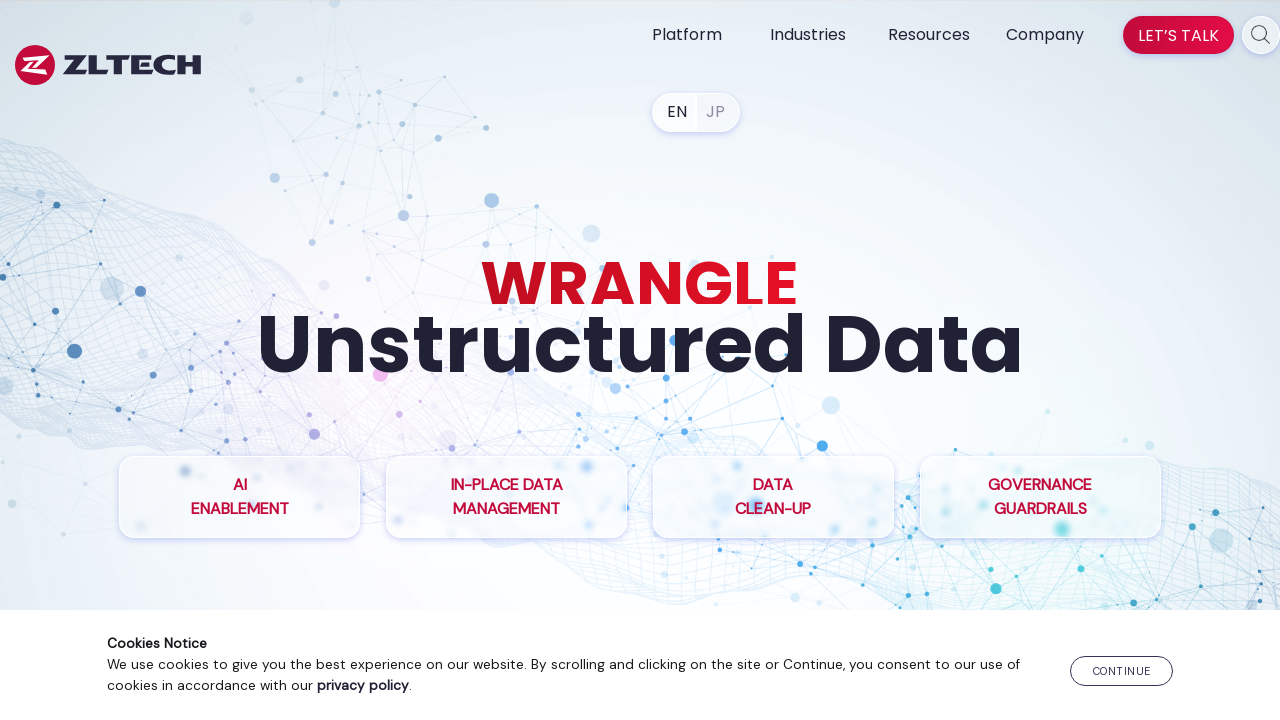

Navigated to http://www.zlti.com
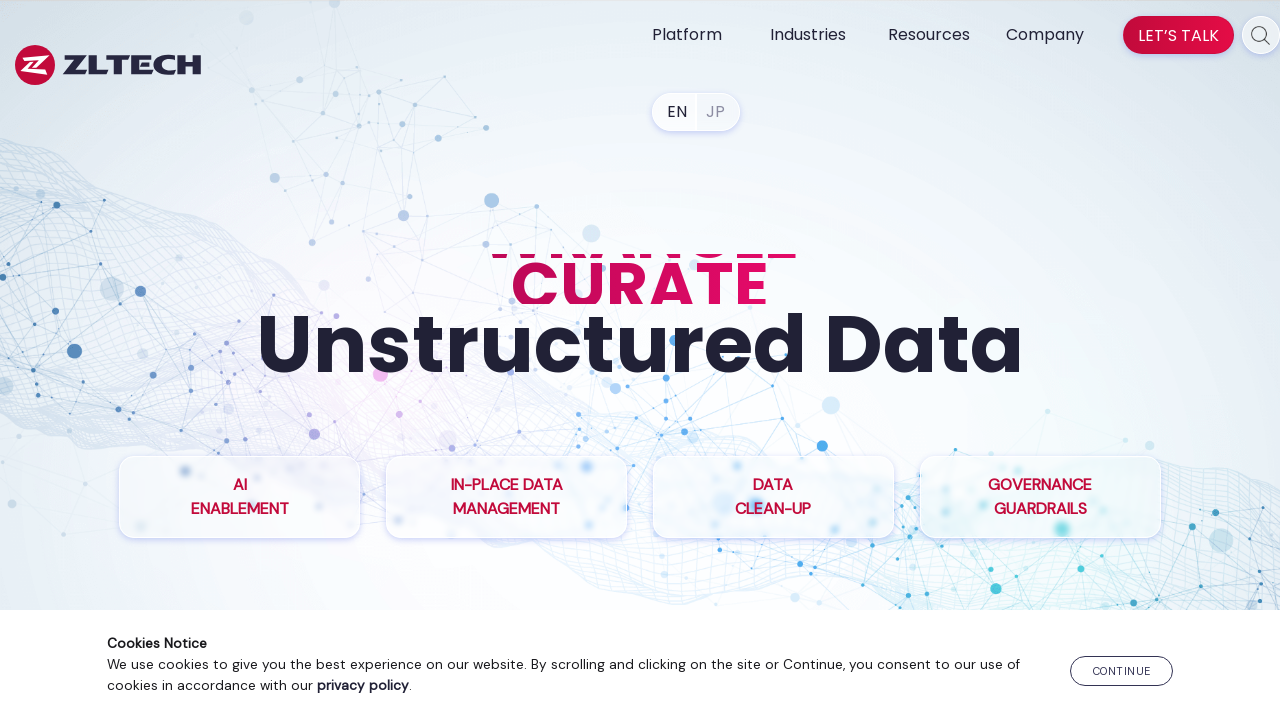

Page loaded with domcontentloaded state
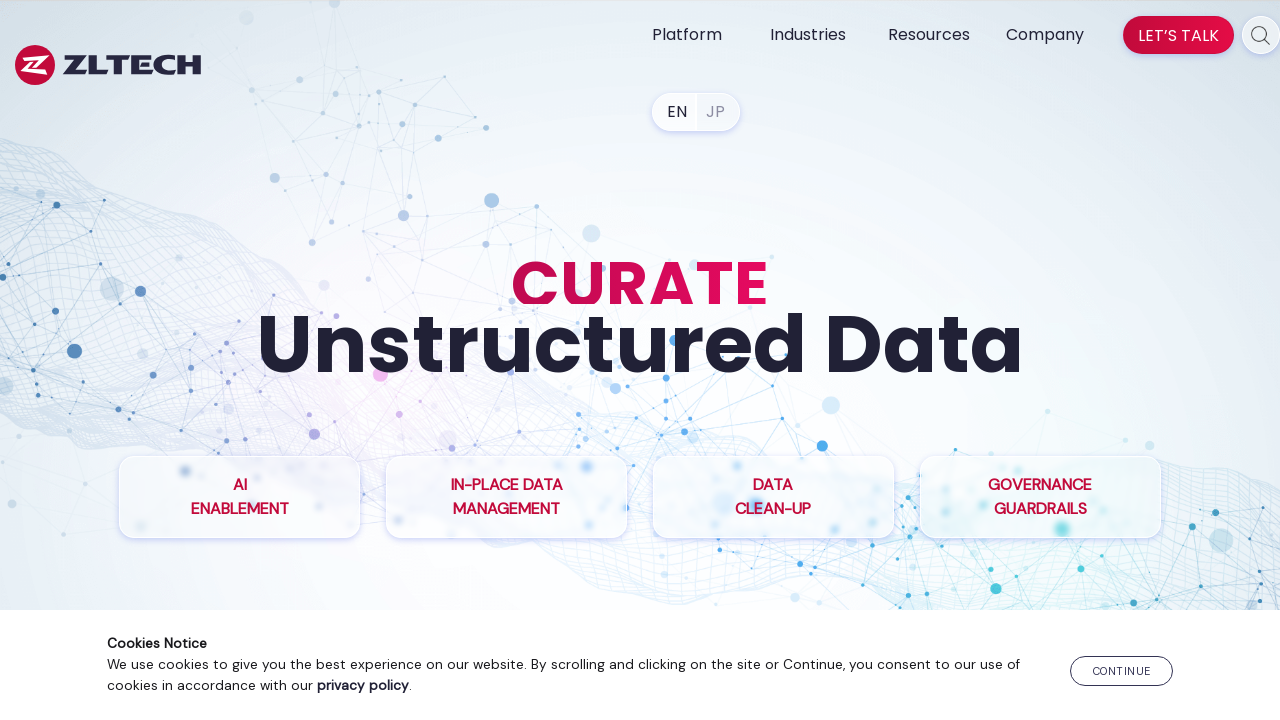

Located all anchor elements on the page - found 79 links
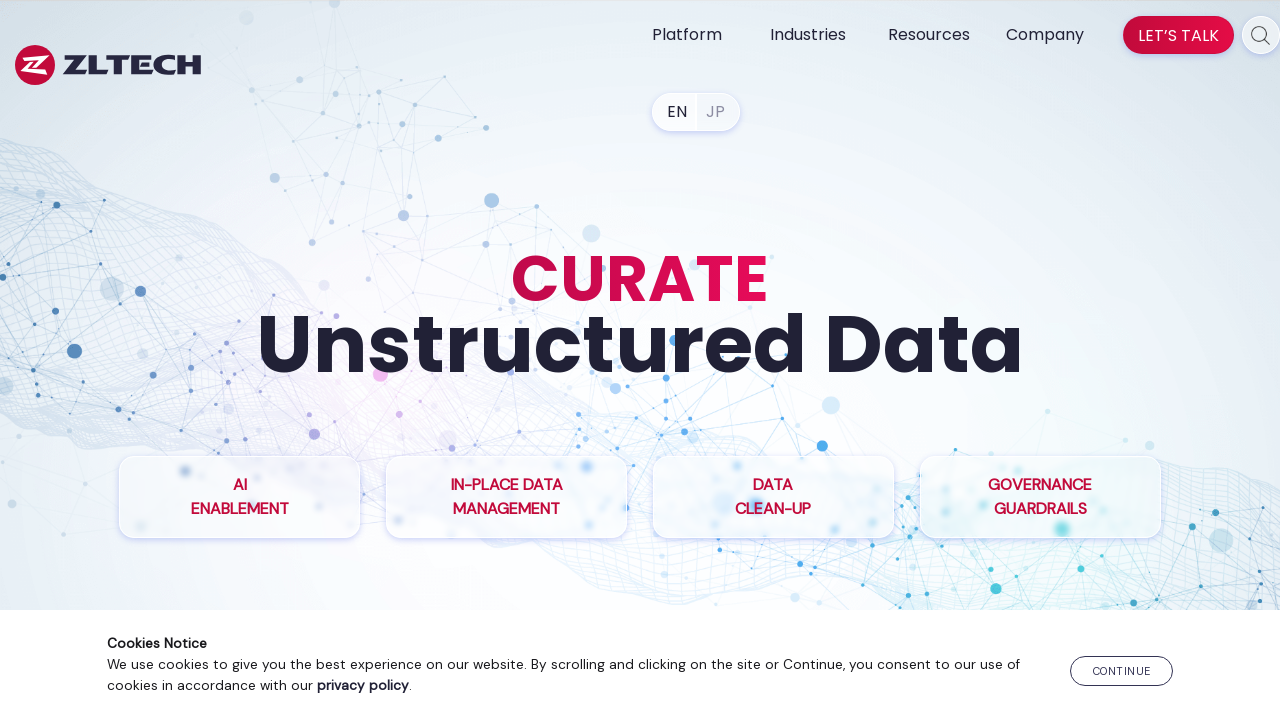

Verified that anchor links are present on the page
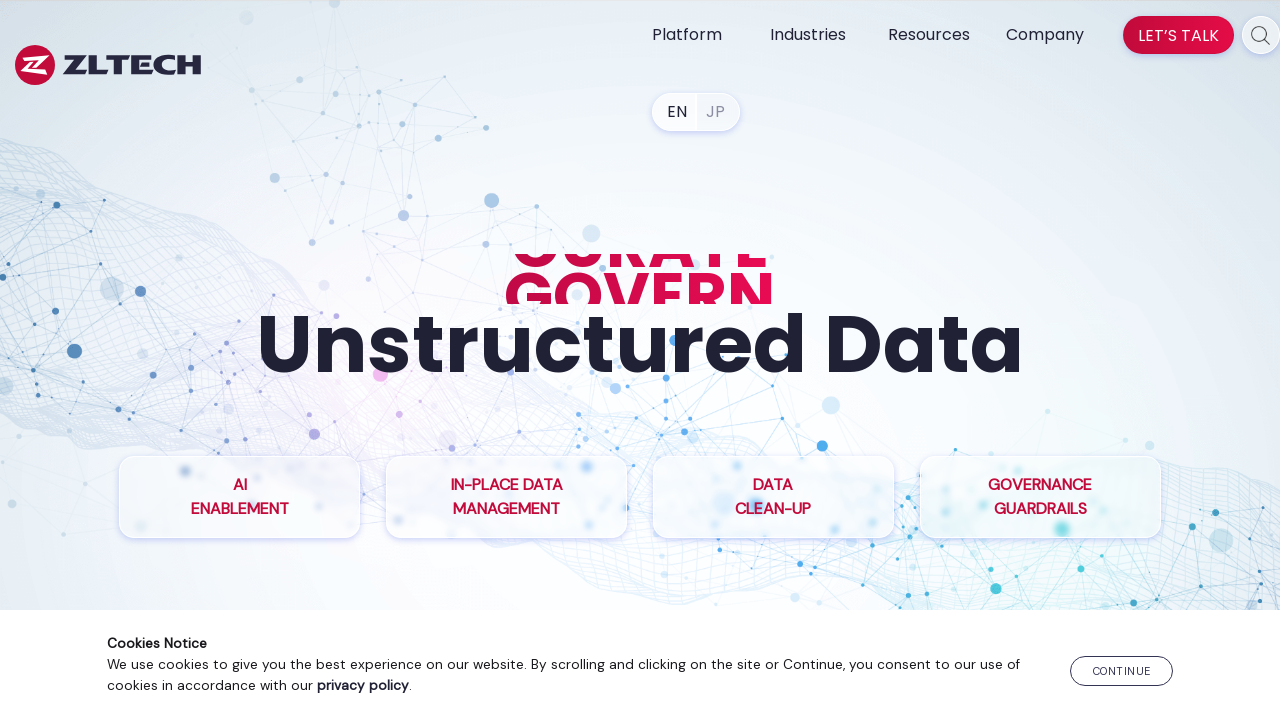

Located first anchor element with href attribute
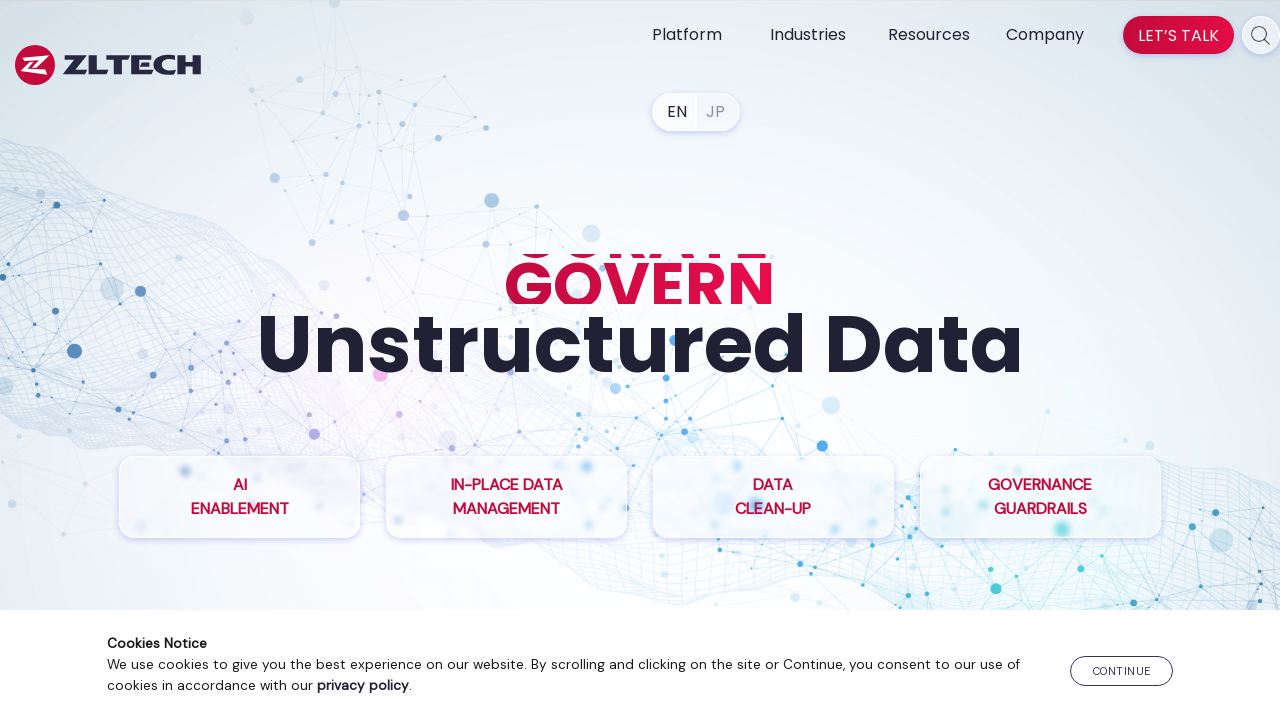

Clicked the first visible link with href attribute at (363, 685) on a[href] >> nth=0
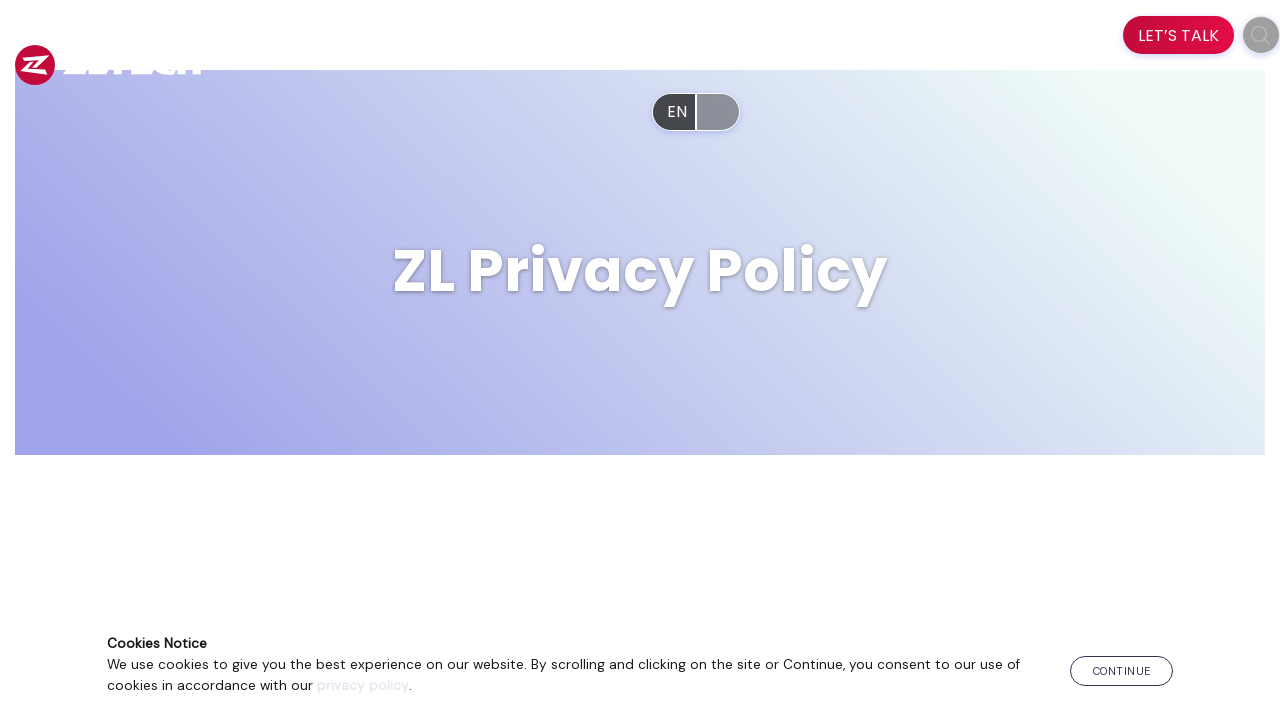

Page loaded after clicking first link
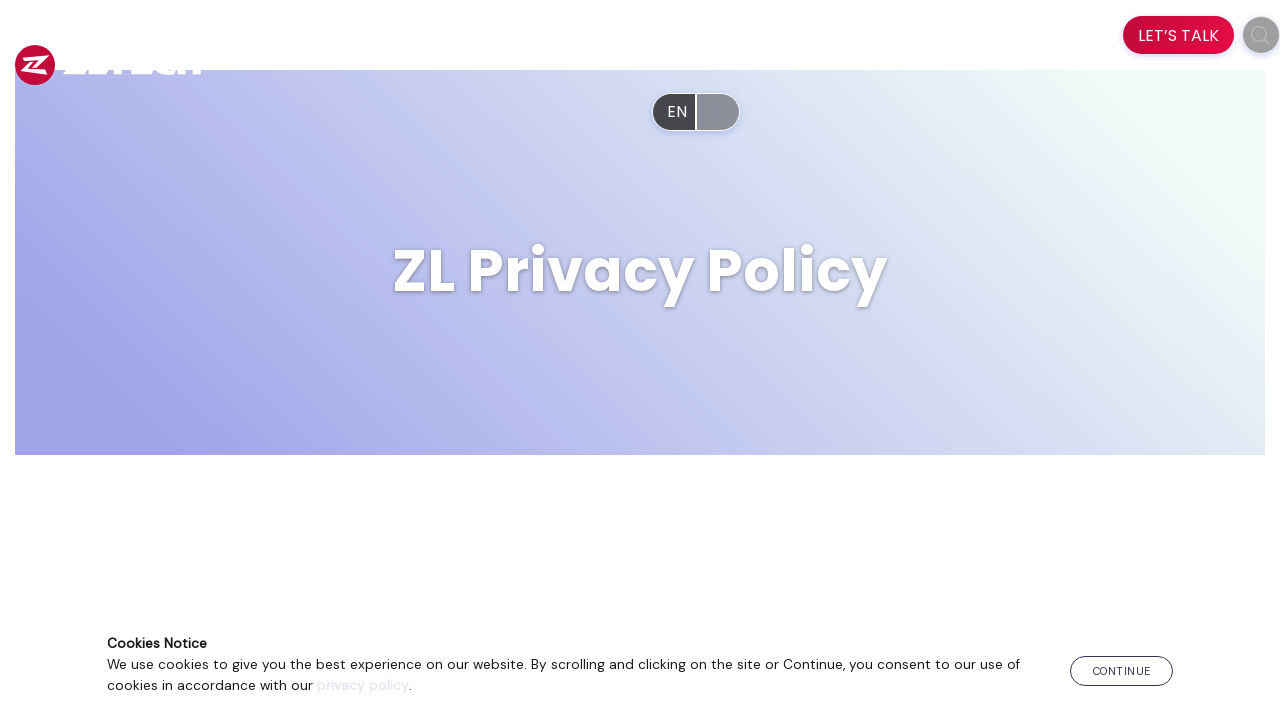

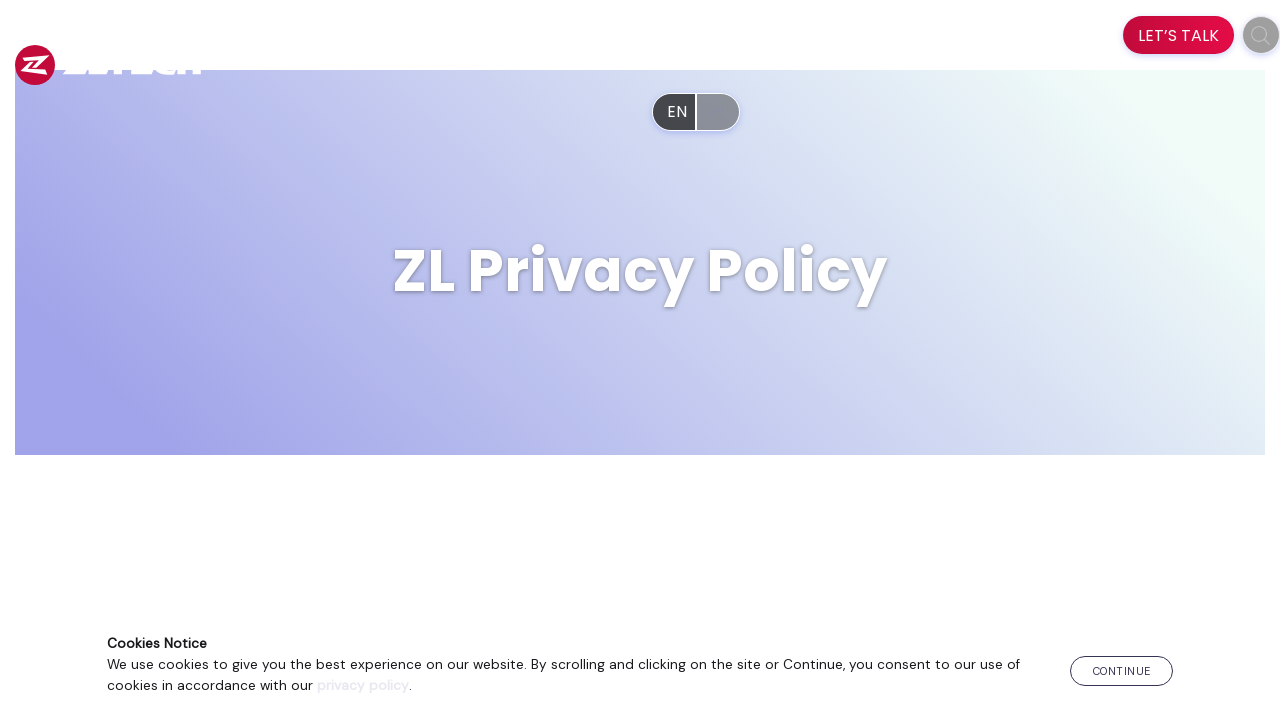